Navigates to the Selenium documentation page and retrieves the page title

Starting URL: https://selenium.dev/documentation/en/

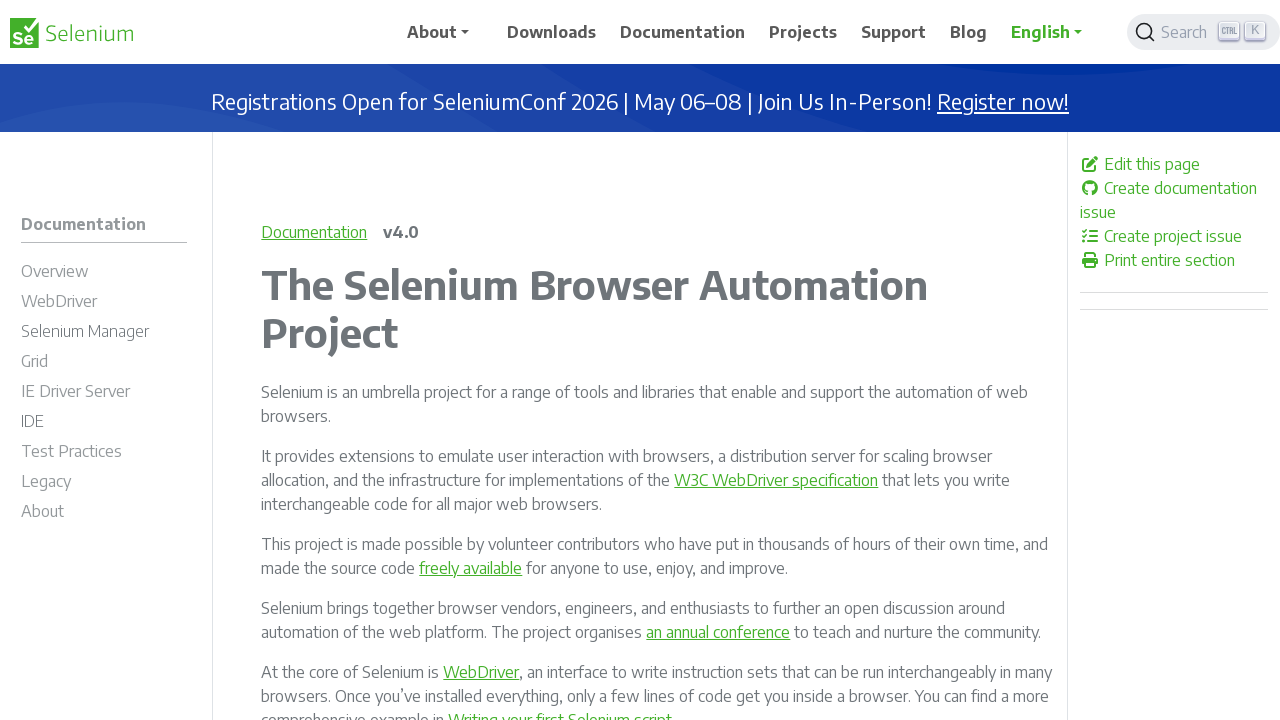

Navigated to Selenium documentation page at https://selenium.dev/documentation/en/
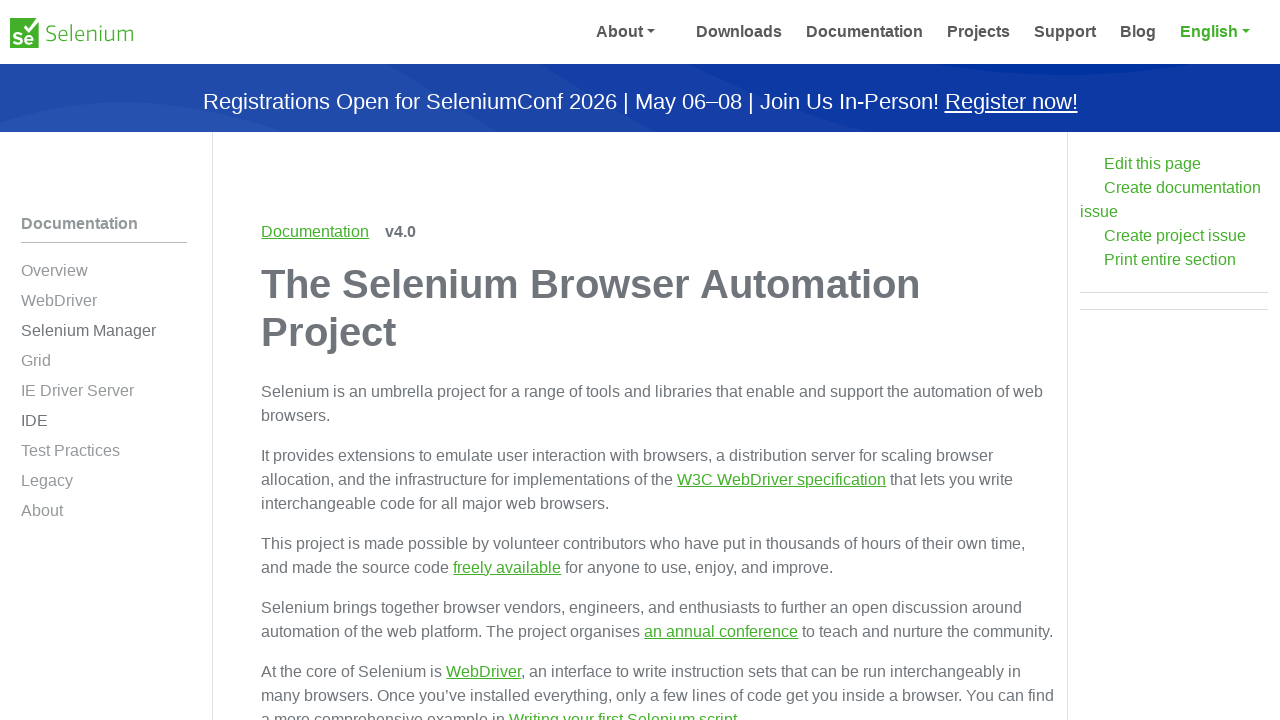

Retrieved and printed page title
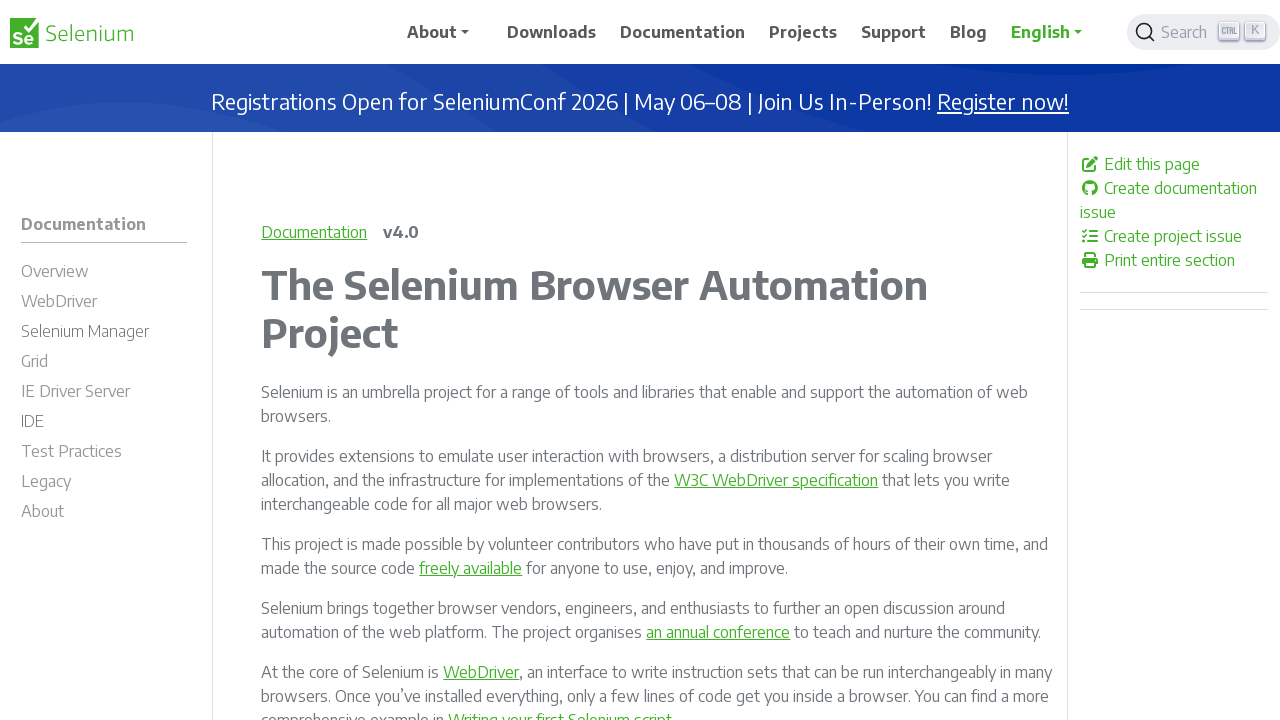

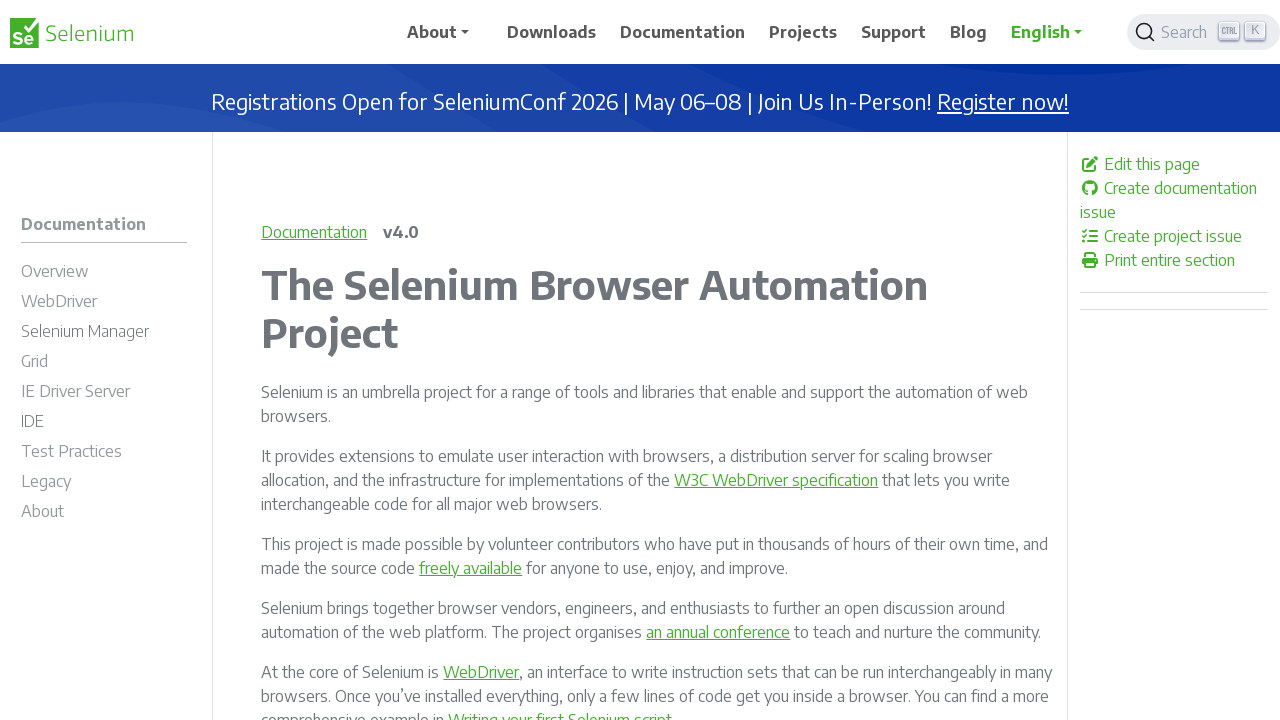